Tests handling of a simple alert dialog by clicking a button to trigger the alert, reading its text, and accepting it

Starting URL: http://sahitest.com/demo/alertTest.htm

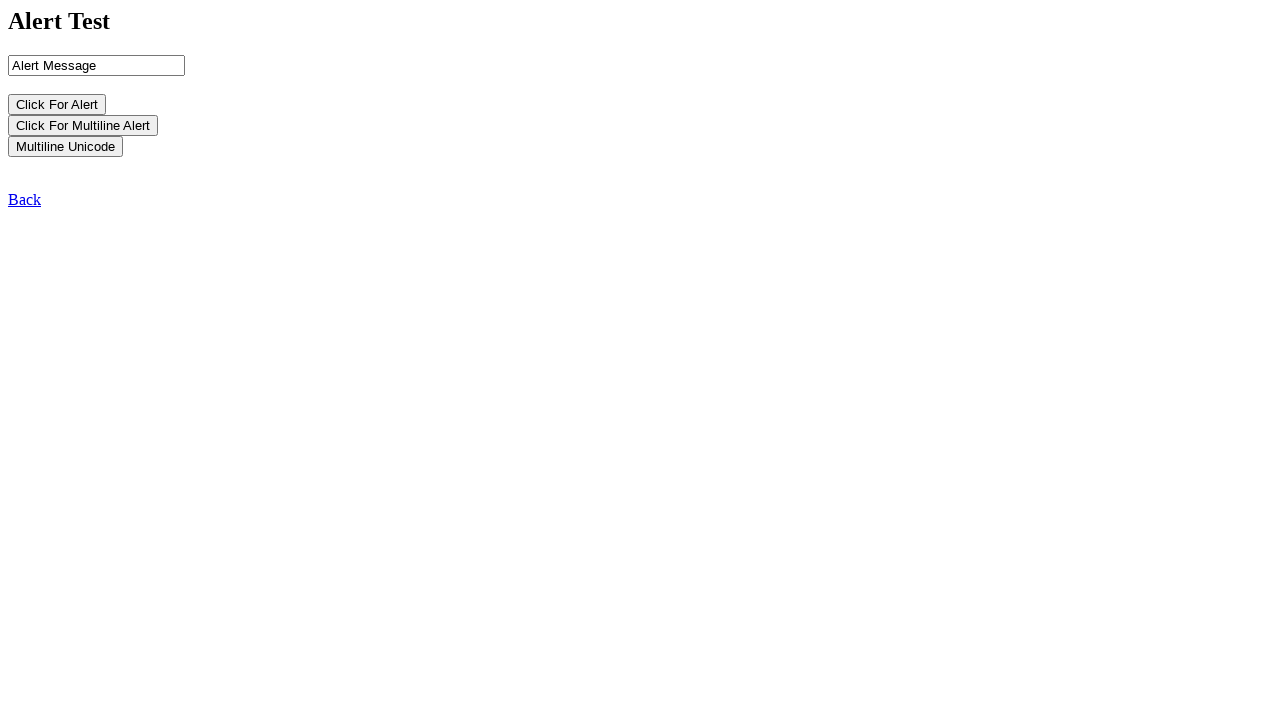

Navigated to alert test page
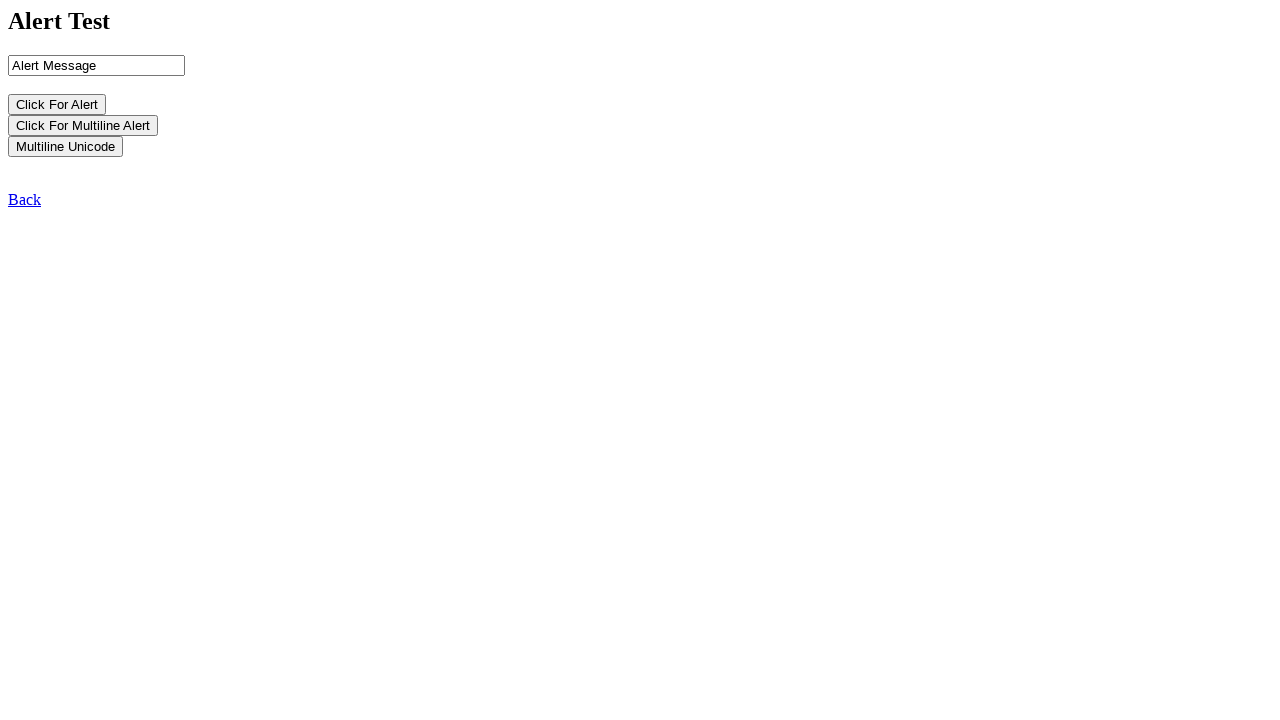

Clicked button to trigger alert dialog at (57, 104) on input[name='b1']
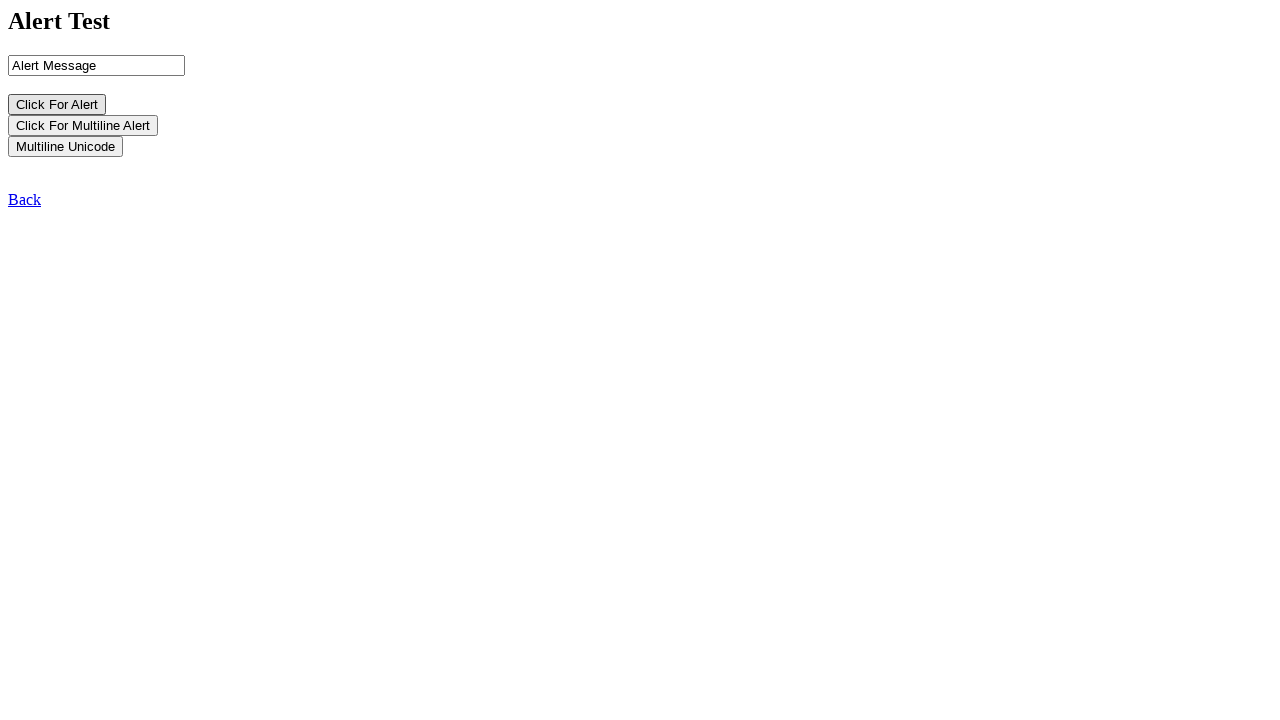

Set up dialog handler to accept alert
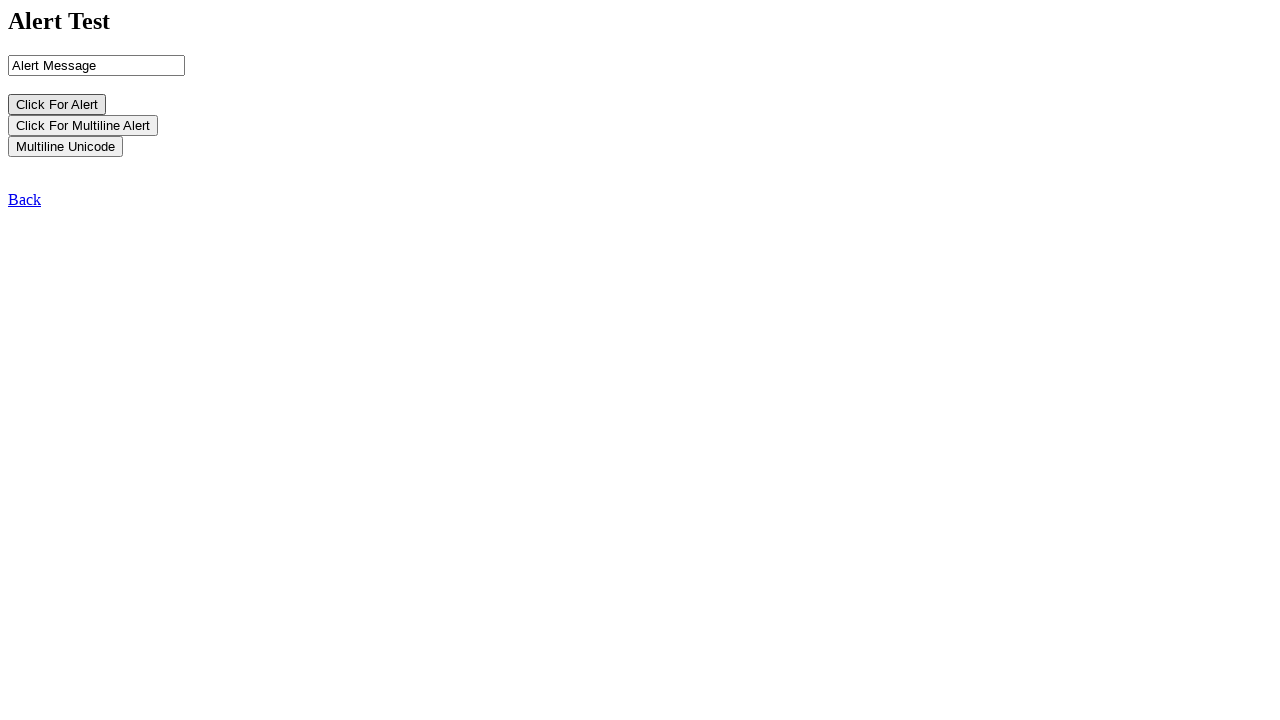

Waited for alert to be processed
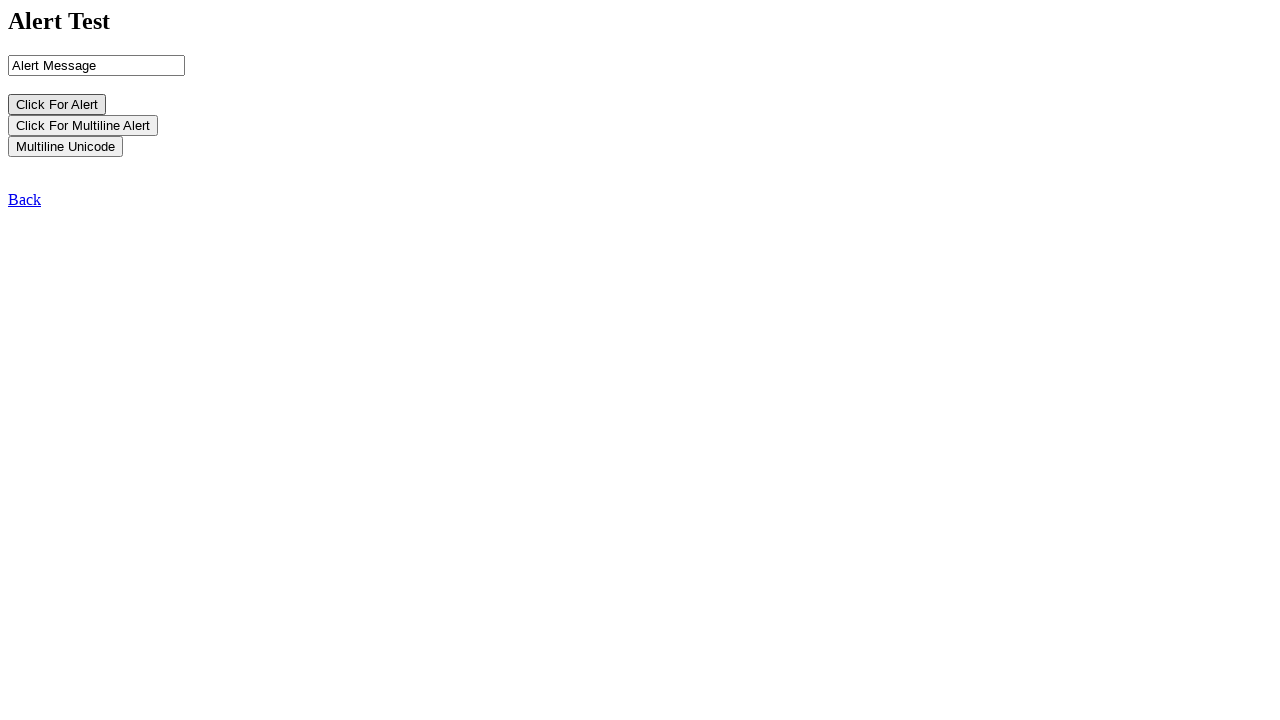

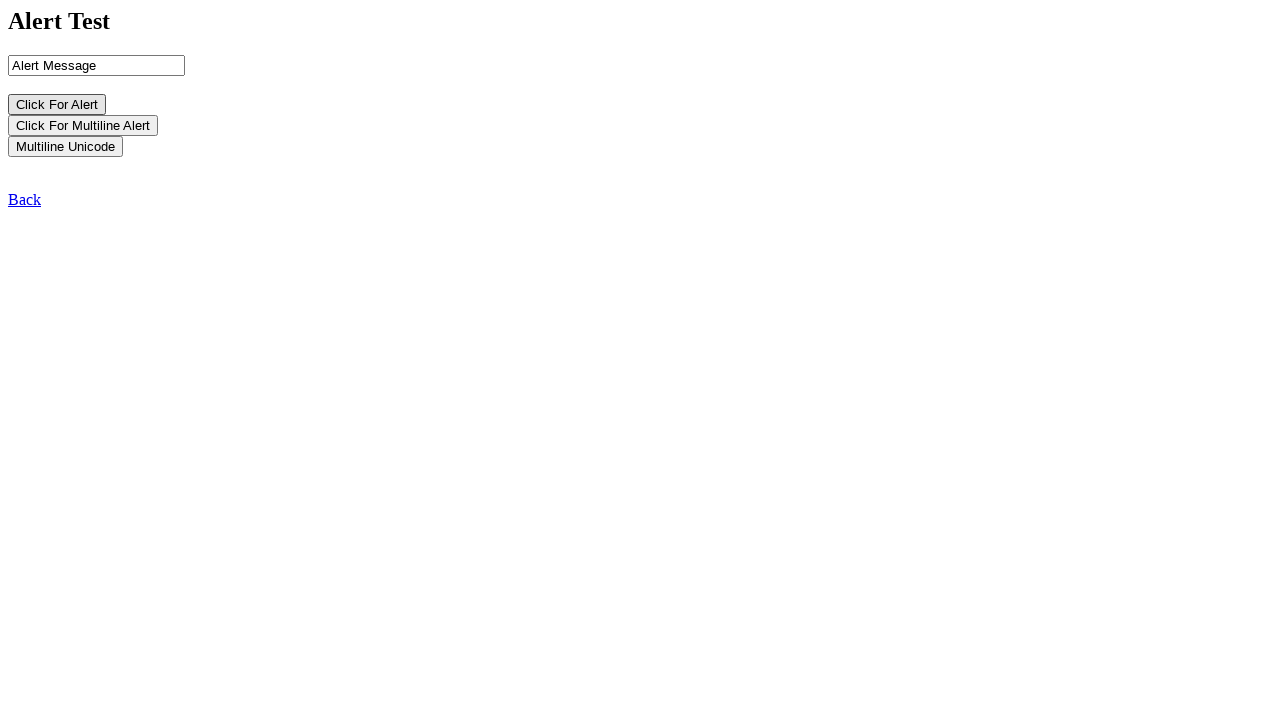